Tests email validation by entering an invalid email without @ symbol and verifying the form displays an error

Starting URL: https://demoqa.com/automation-practice-form

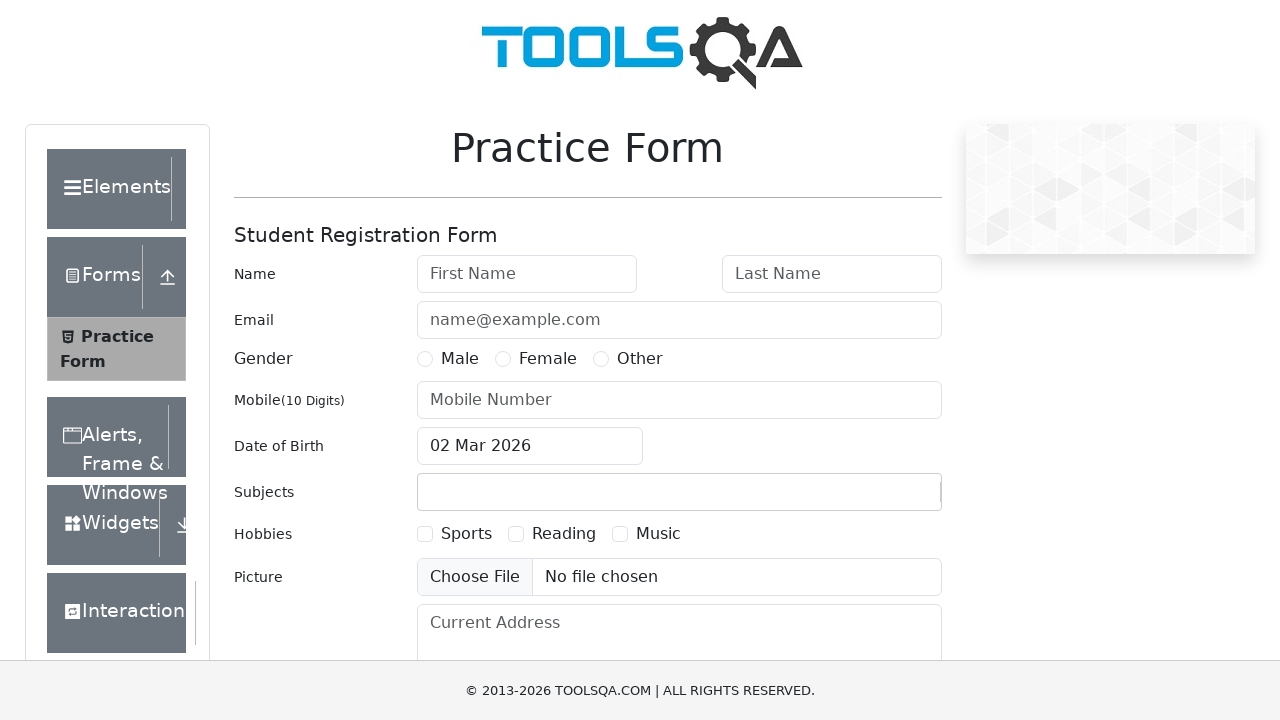

Cleared the email input field on #userEmail
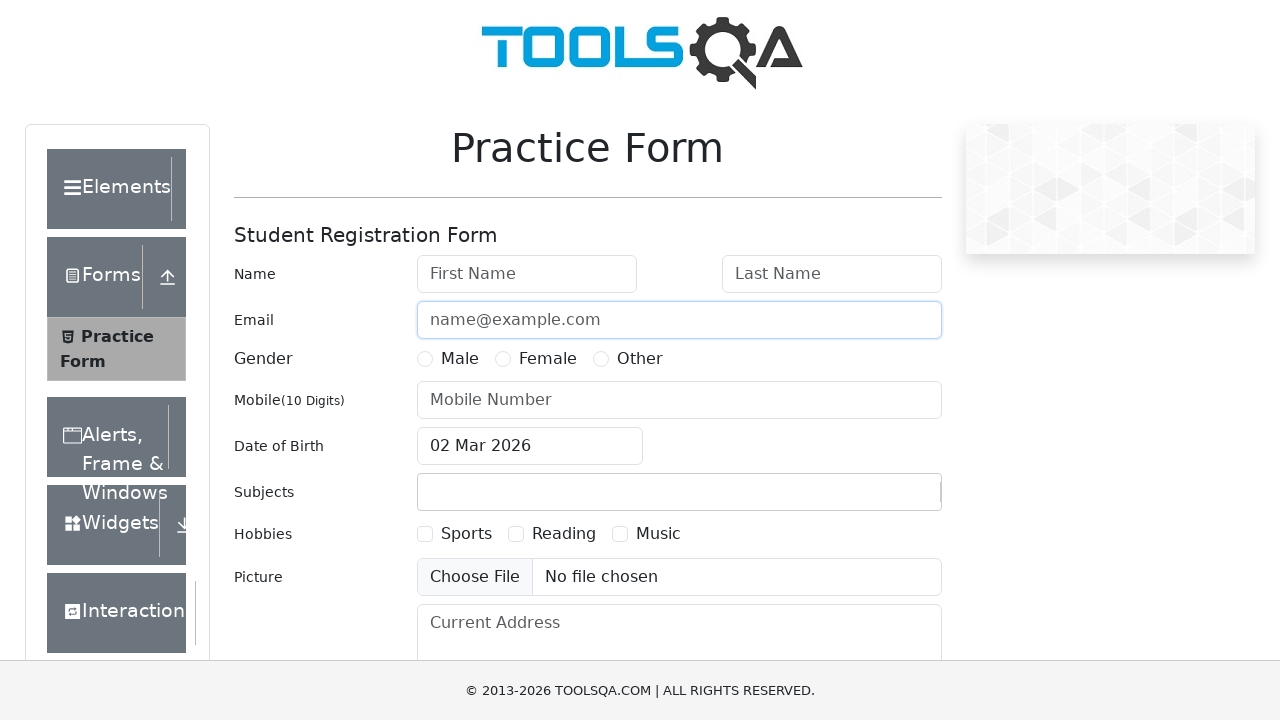

Entered invalid email 'abc.com' without @ symbol on #userEmail
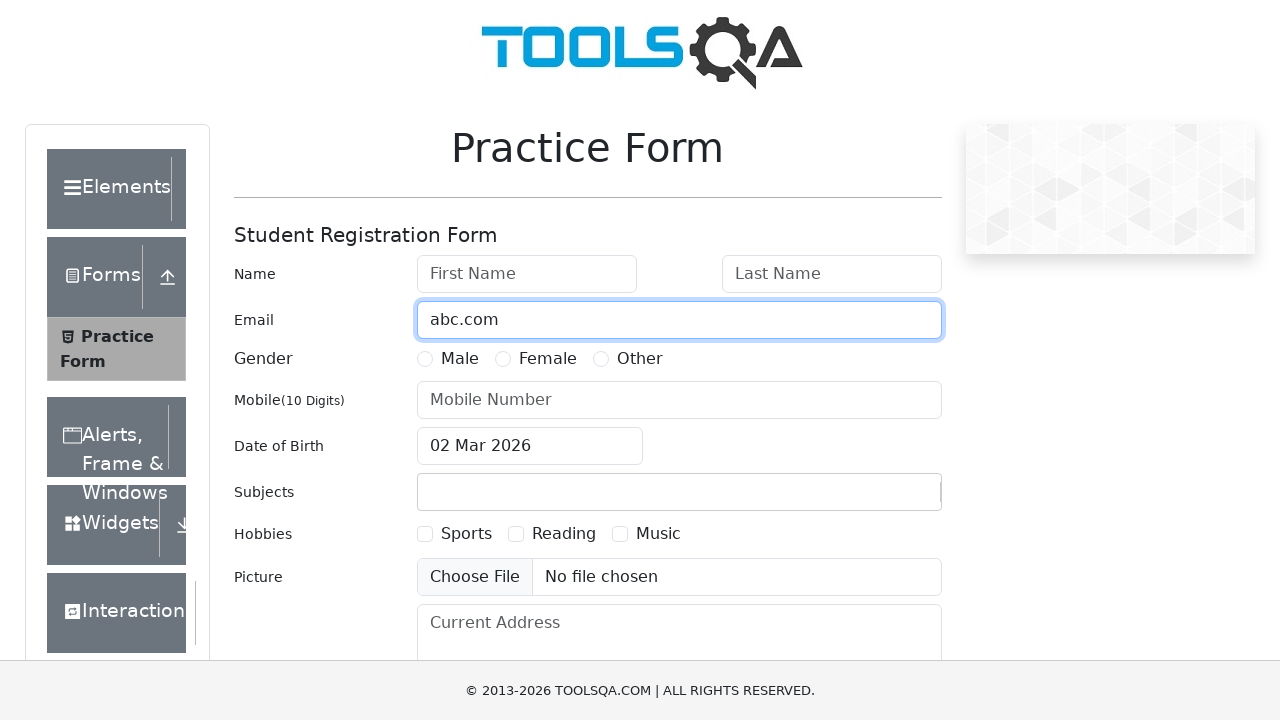

Scrolled down 1000 pixels to reveal submit button
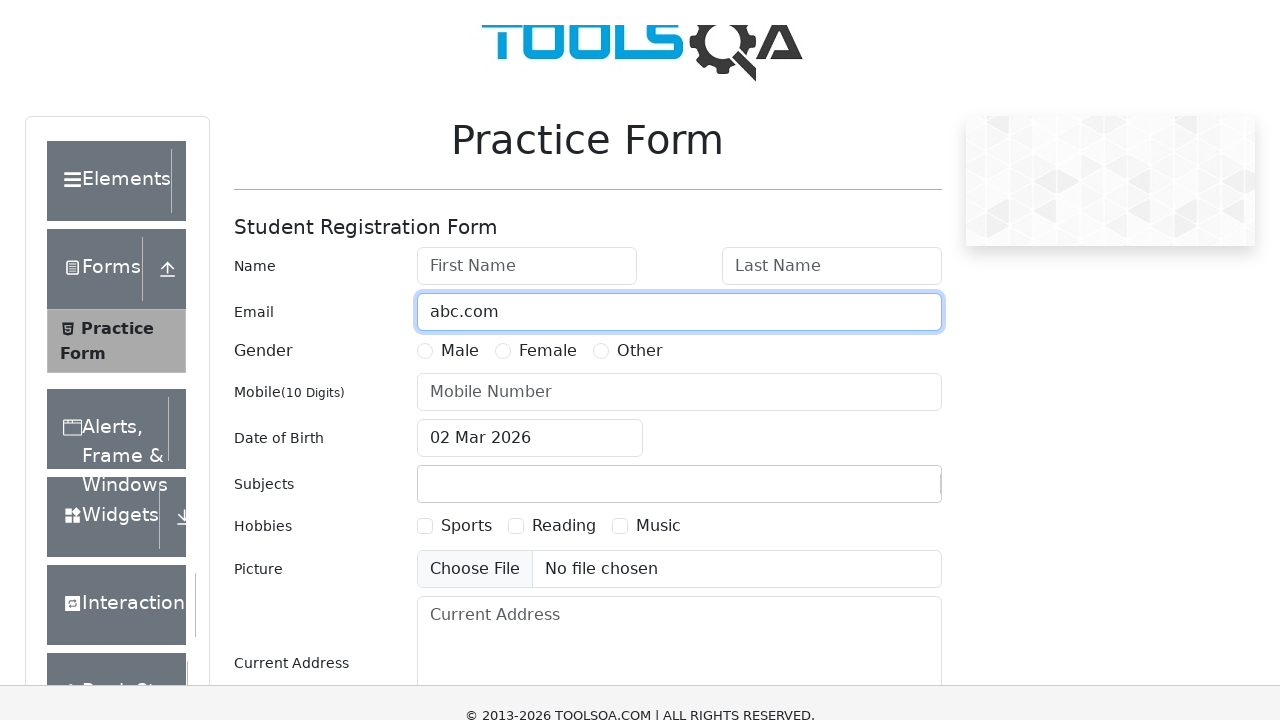

Clicked submit button to attempt form submission with invalid email at (885, 499) on #submit
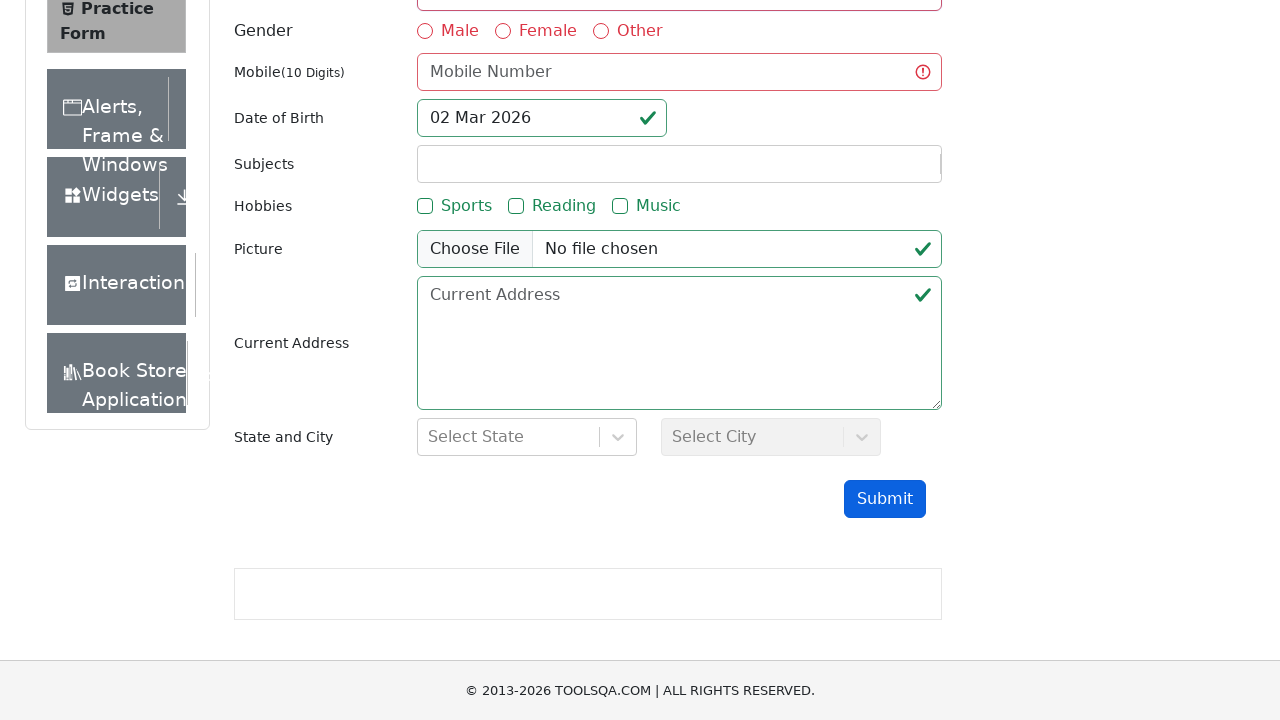

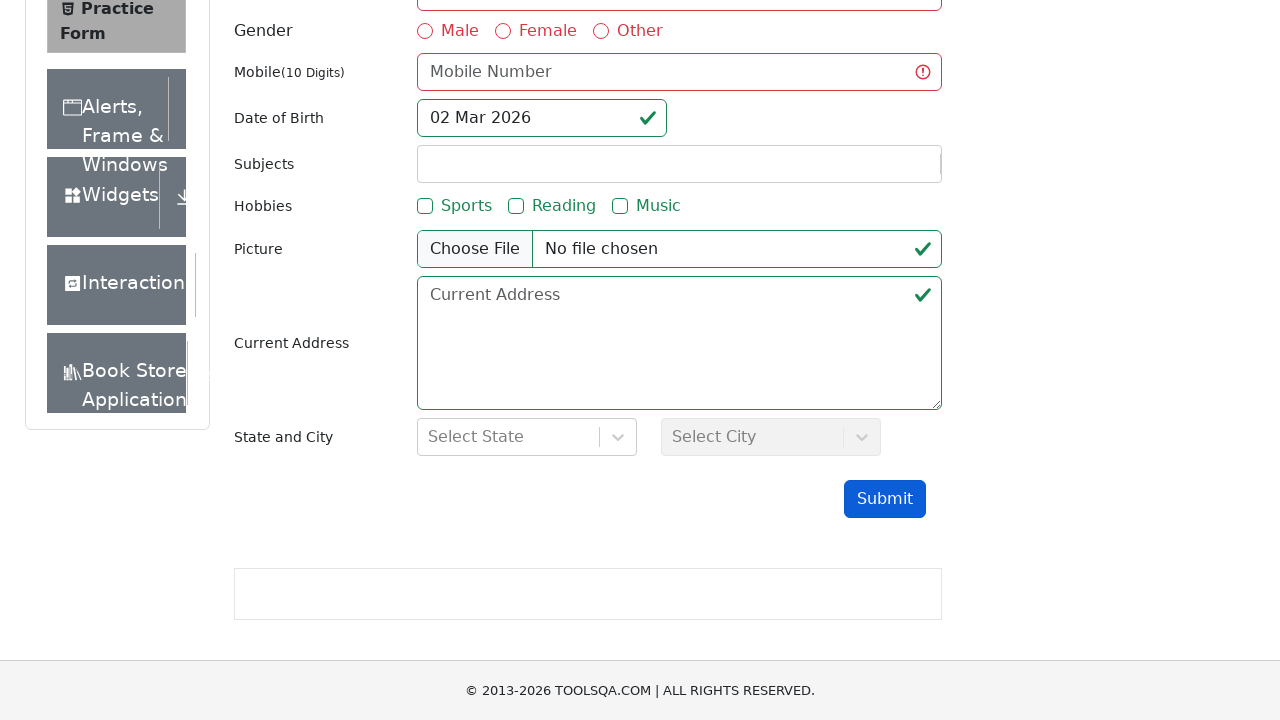